Tests Shadow DOM interaction by locating an element within a shadow root and filling it with text, then verifying the input value.

Starting URL: https://selectorshub.com/xpath-practice-page/

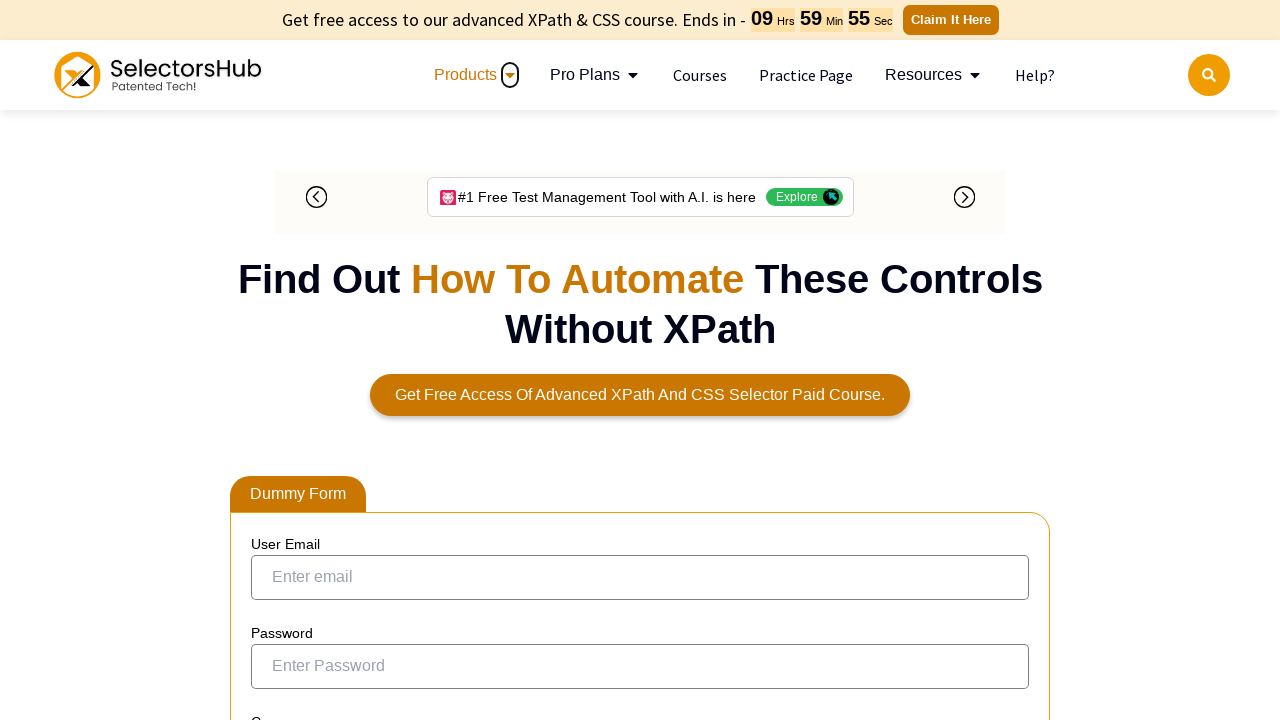

Located shadow root element with id 'userName'
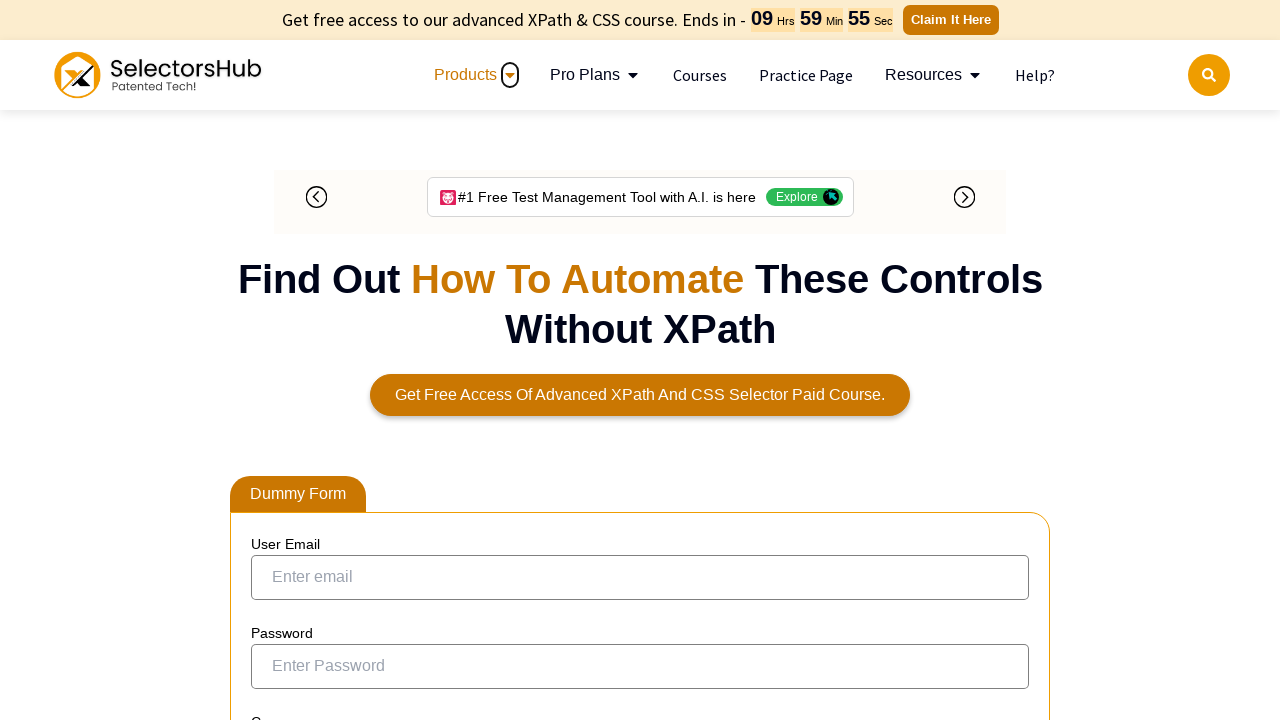

Filled shadow DOM input field with 'AWAIS' on div#userName >> #kils
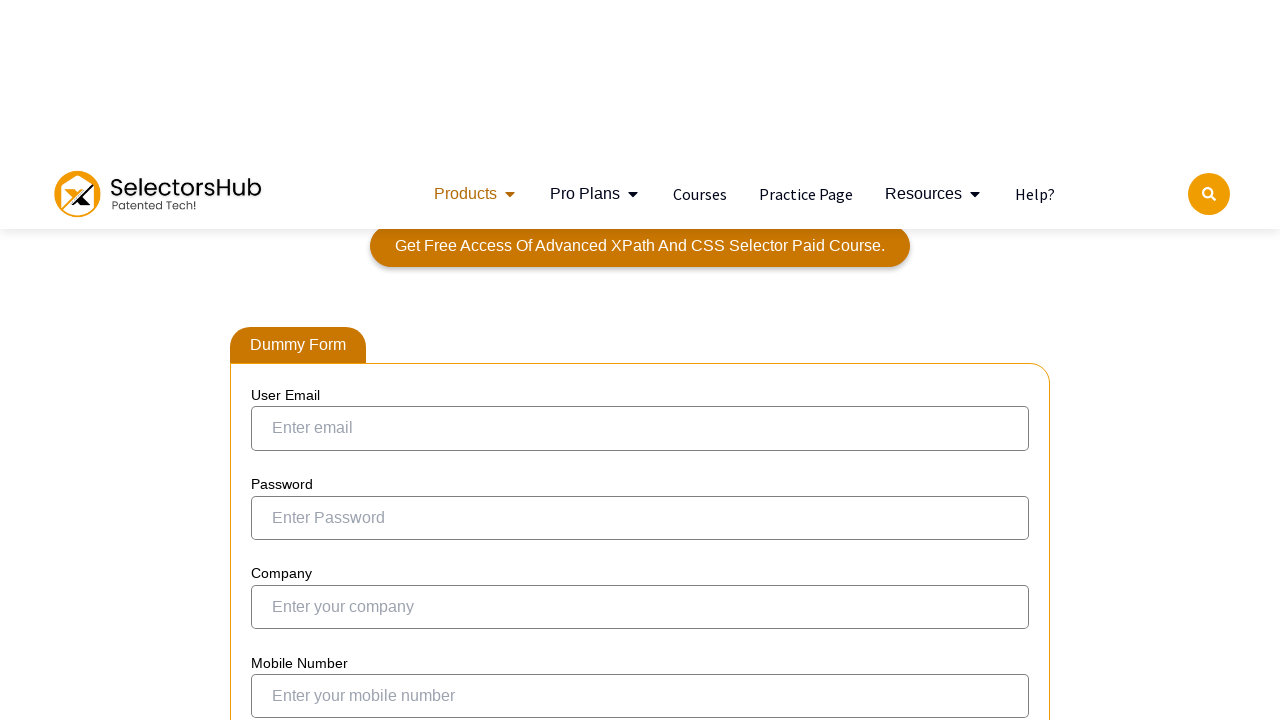

Retrieved input value from shadow DOM field
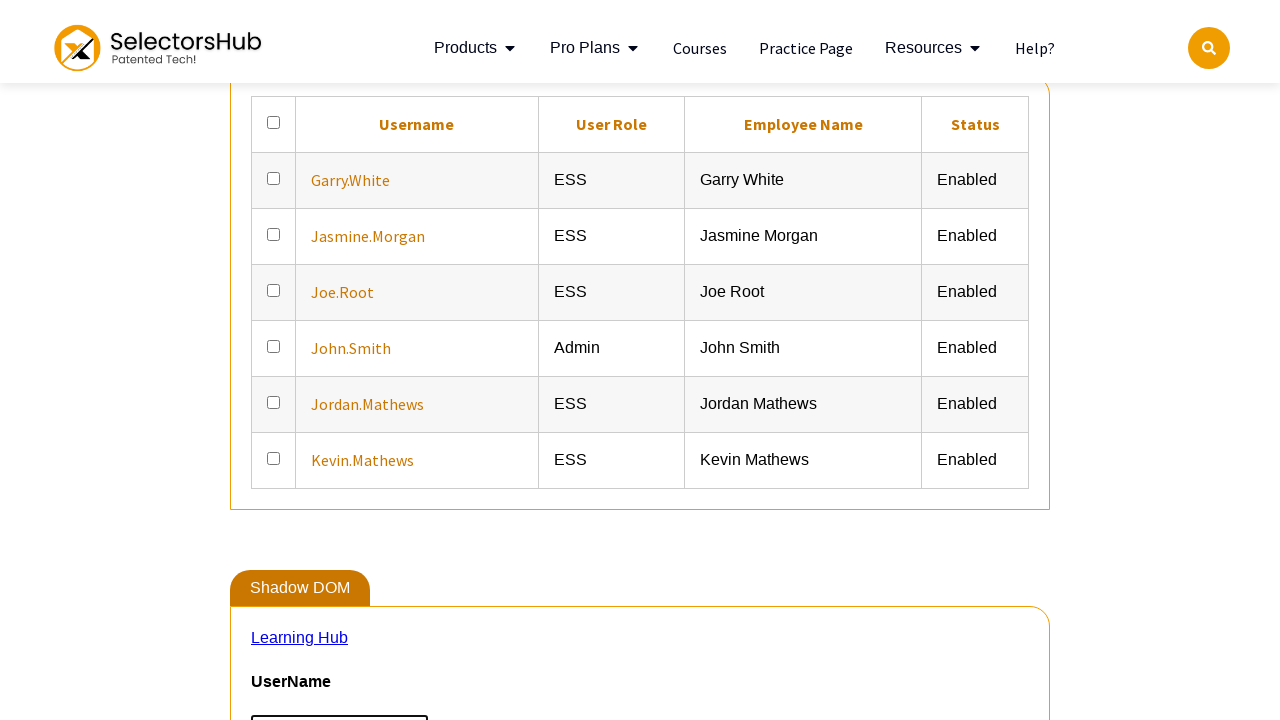

Verified that shadow DOM input field contains 'AWAIS'
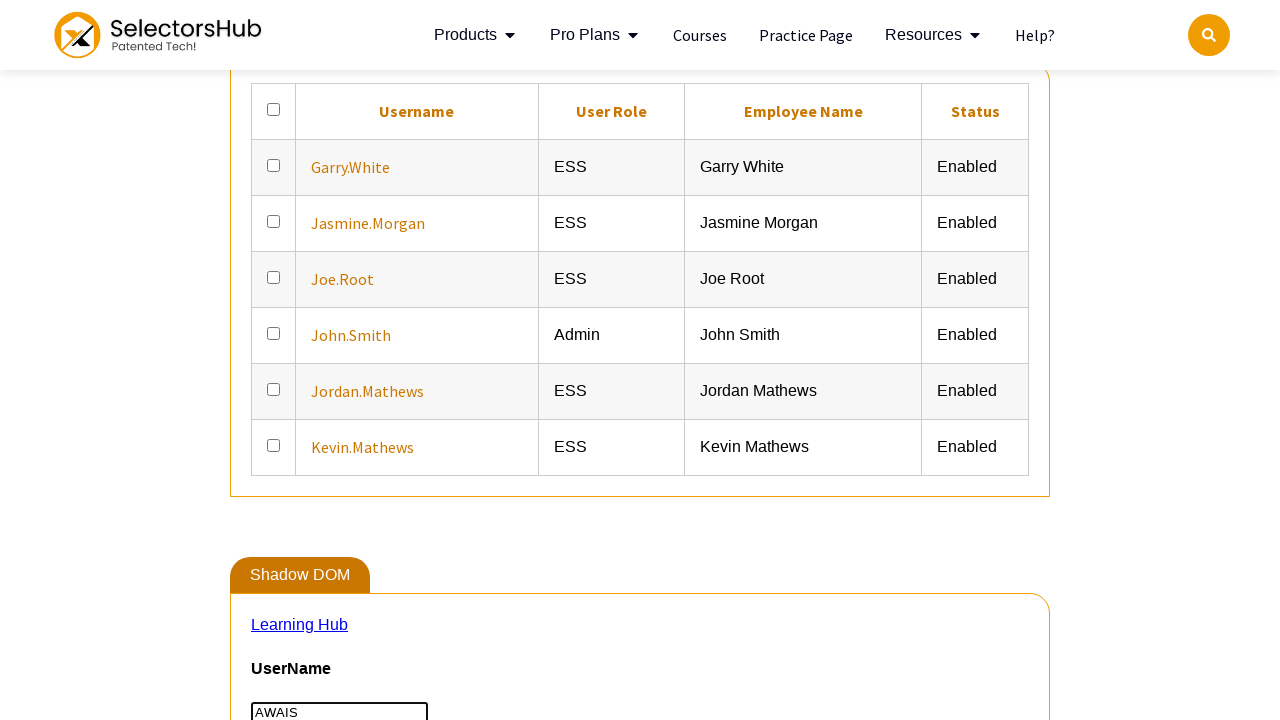

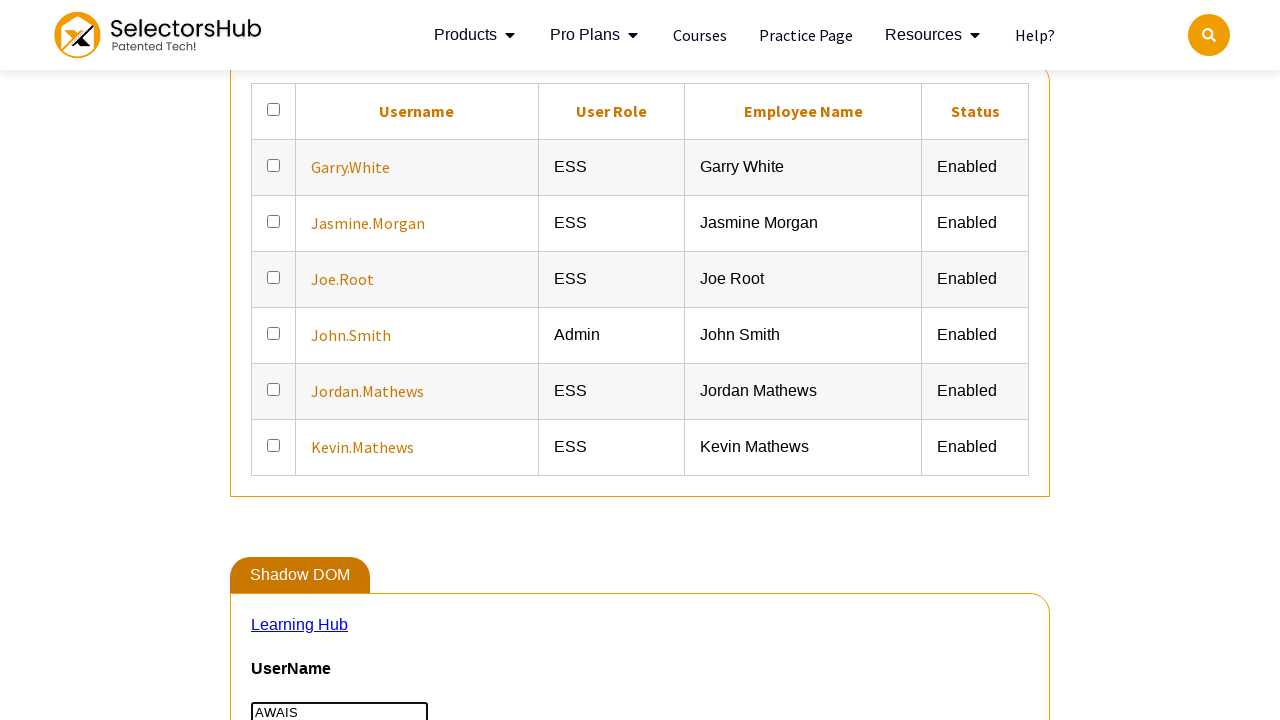